Tests e-commerce functionality by adding multiple vegetable items (Cucumber, Brocolli, Beetroot, Carrot) to cart, proceeding to checkout, applying a promo code, and verifying the promo is applied successfully.

Starting URL: https://rahulshettyacademy.com/seleniumPractise/

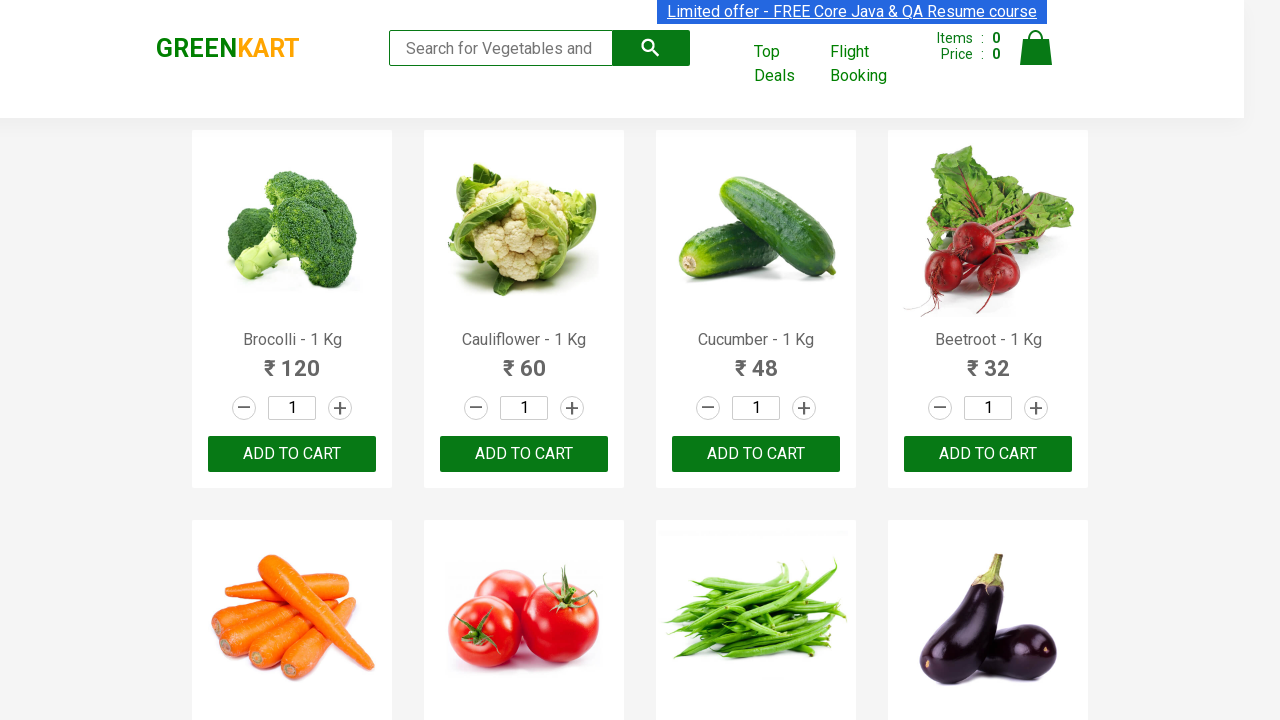

Waited for product names to load on the page
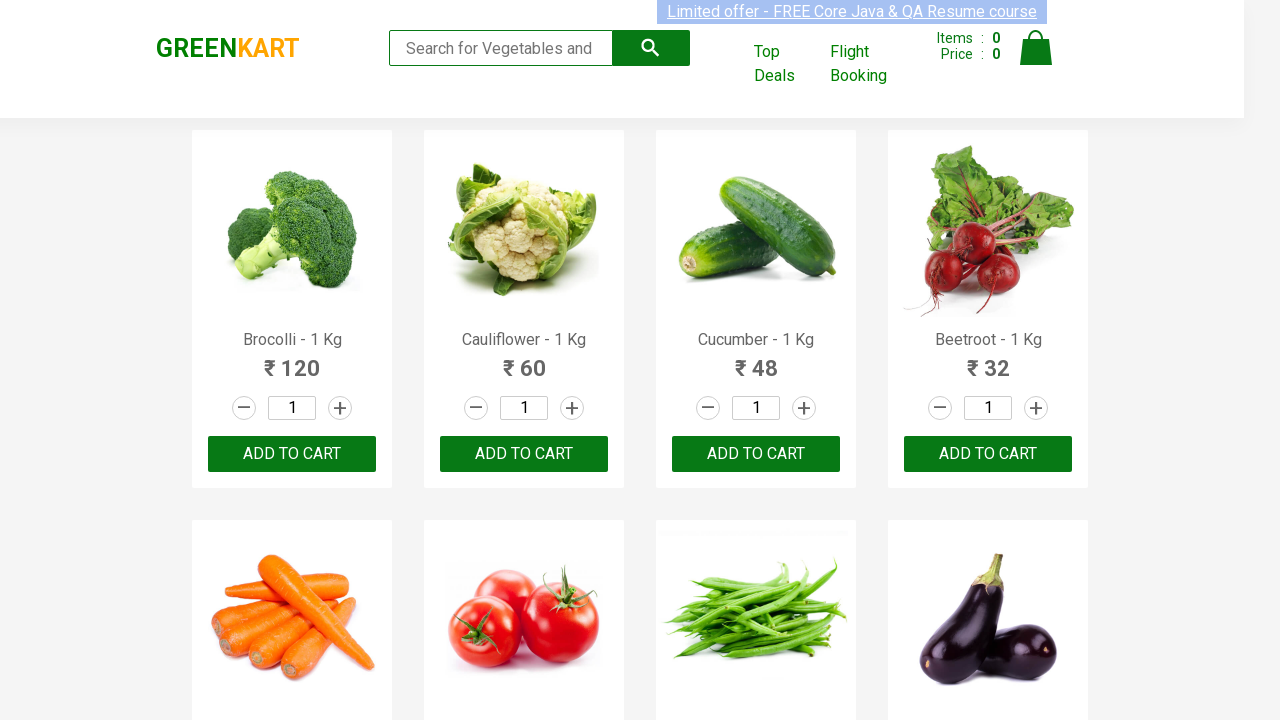

Retrieved all product name elements from the page
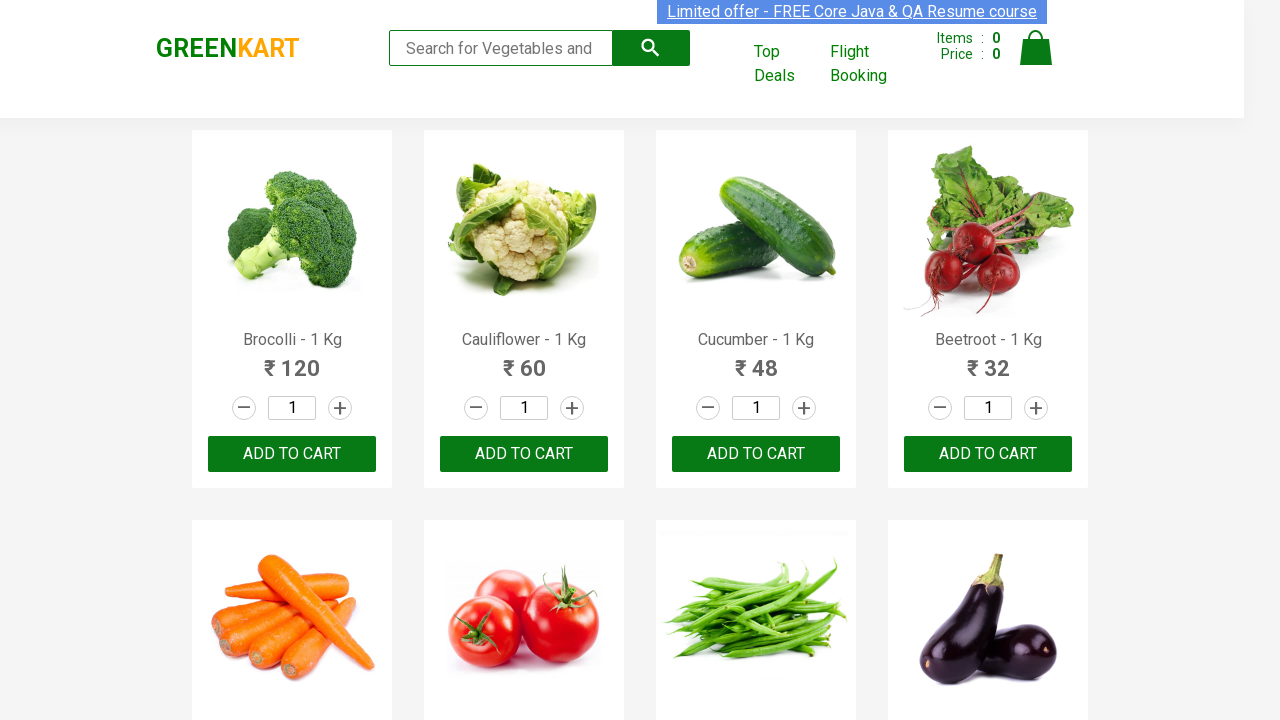

Retrieved all add to cart buttons from the page
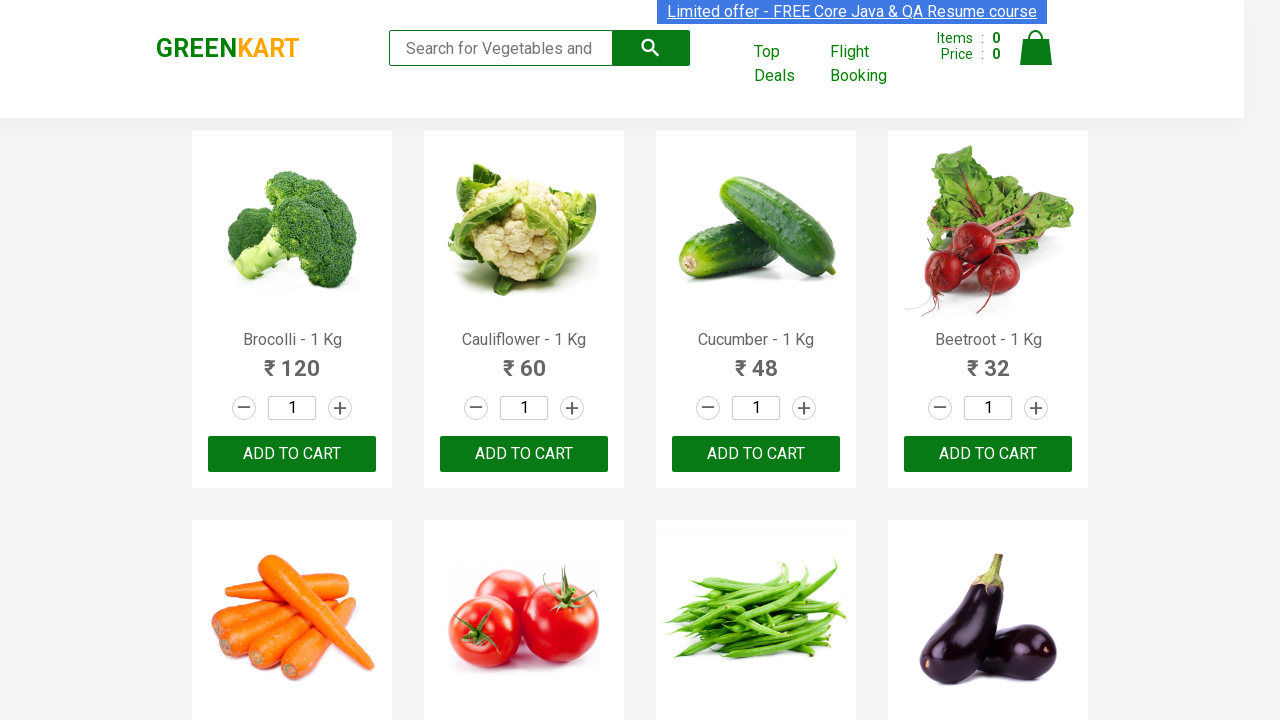

Added Brocolli to cart at (292, 454) on xpath=//div[@class='product-action']/button >> nth=0
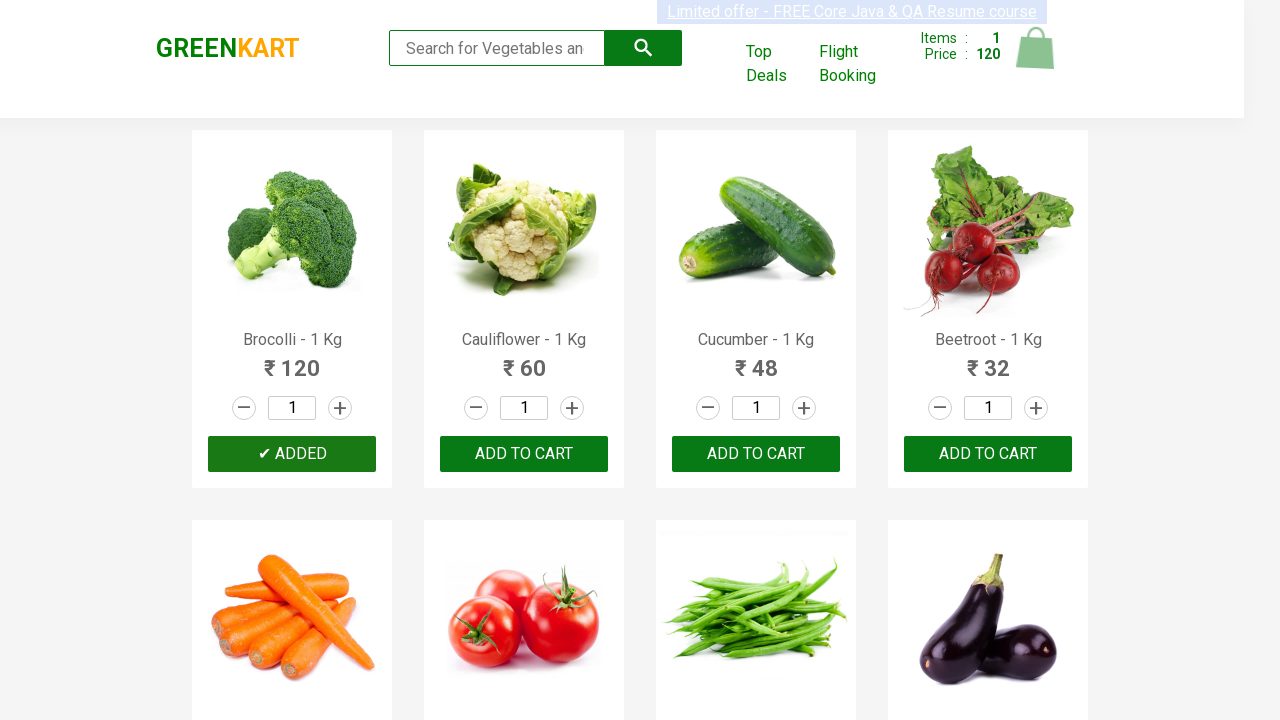

Added Cucumber to cart at (756, 454) on xpath=//div[@class='product-action']/button >> nth=2
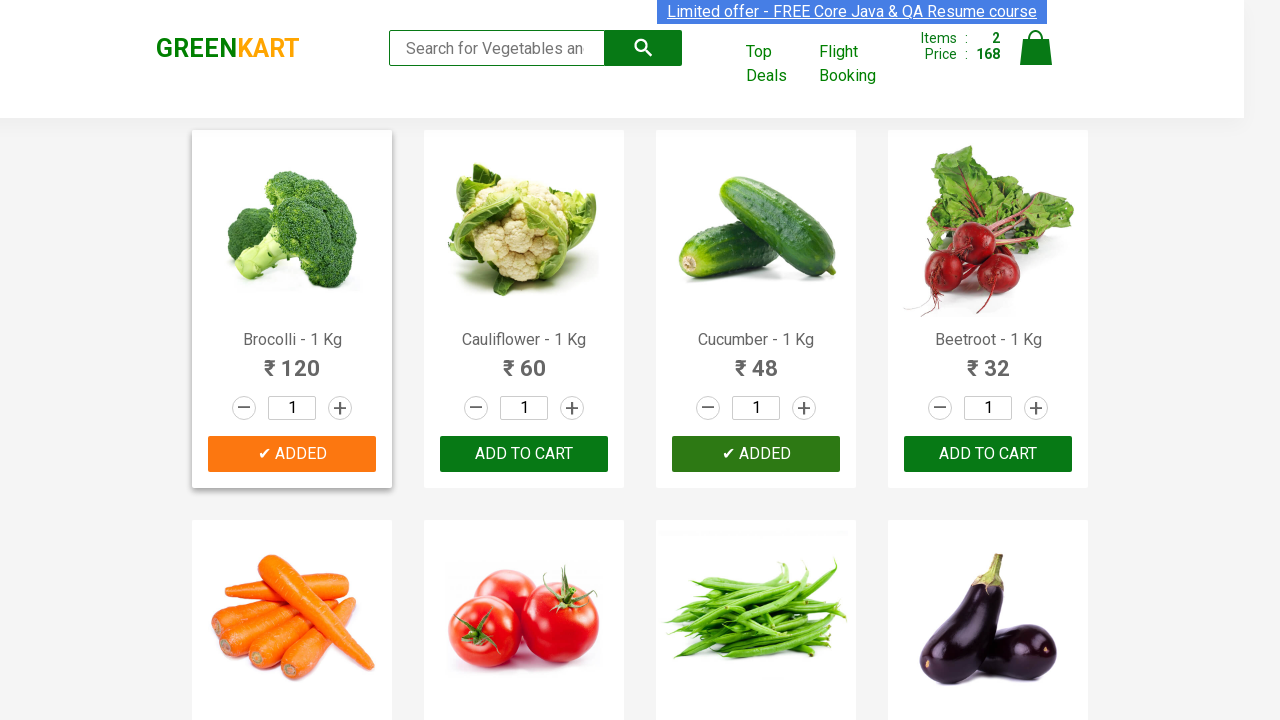

Added Beetroot to cart at (988, 454) on xpath=//div[@class='product-action']/button >> nth=3
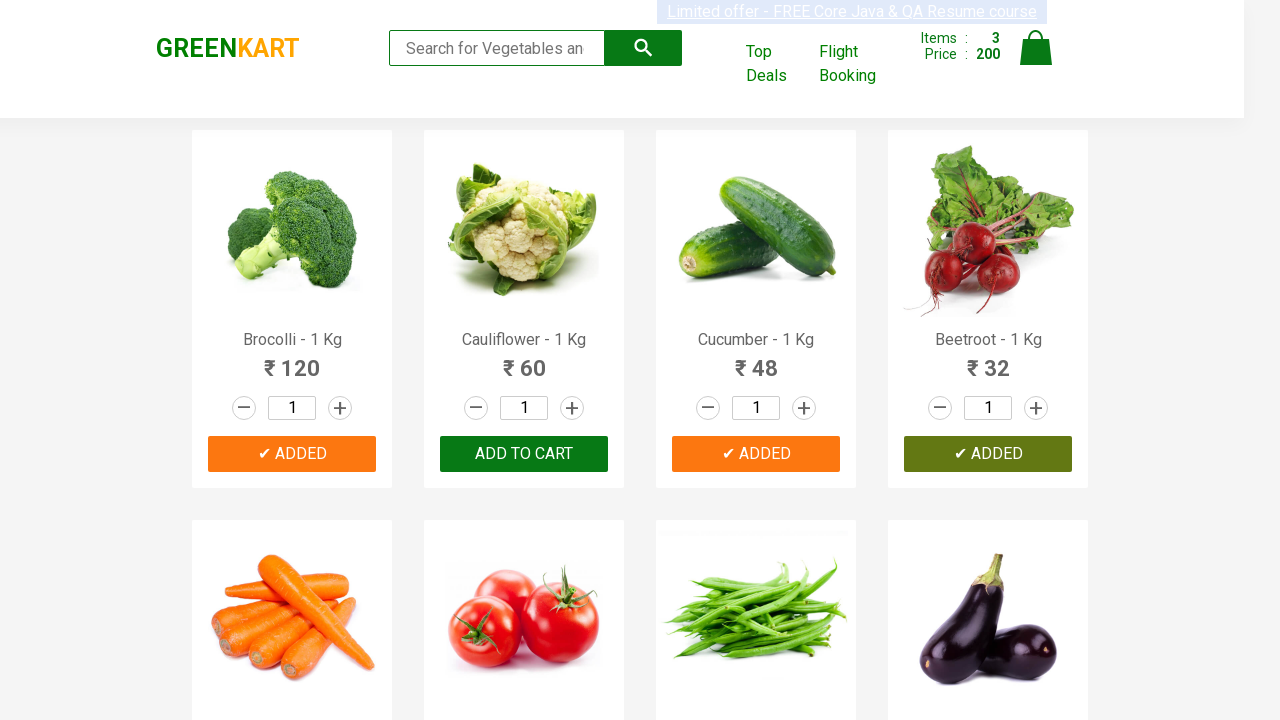

Added Carrot to cart at (292, 360) on xpath=//div[@class='product-action']/button >> nth=4
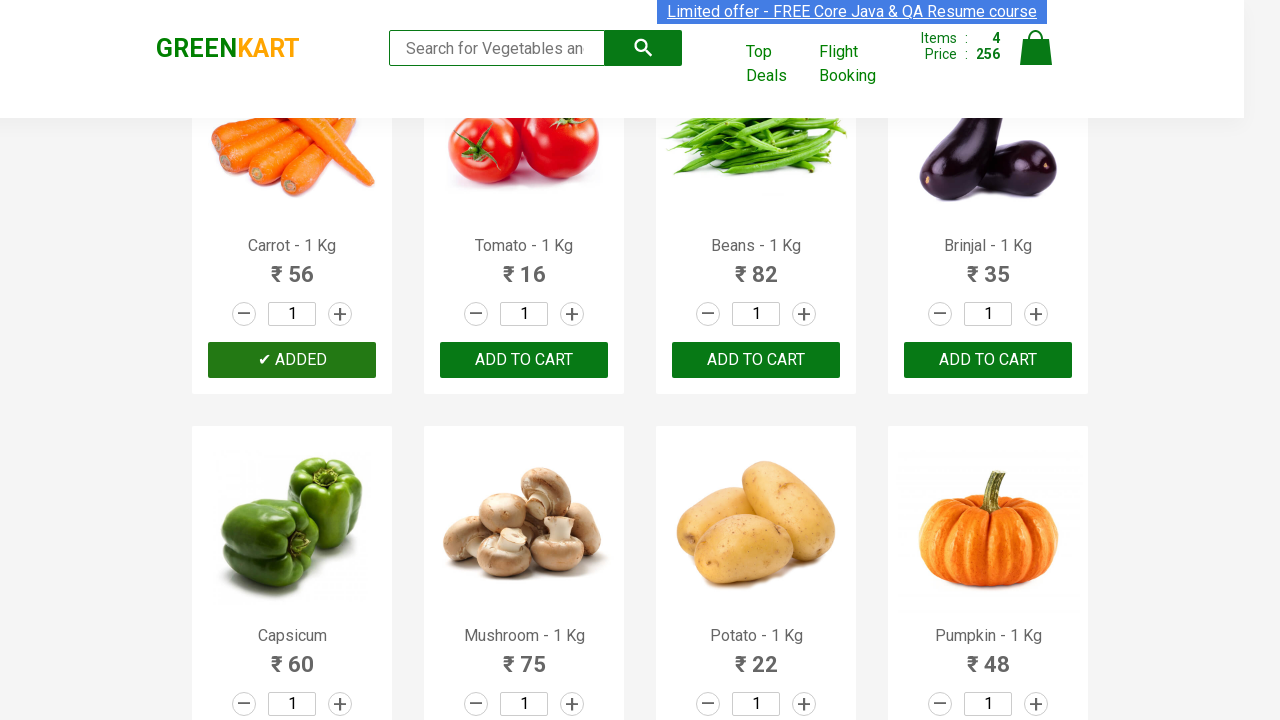

Clicked on the cart icon at (1036, 48) on img[alt='Cart']
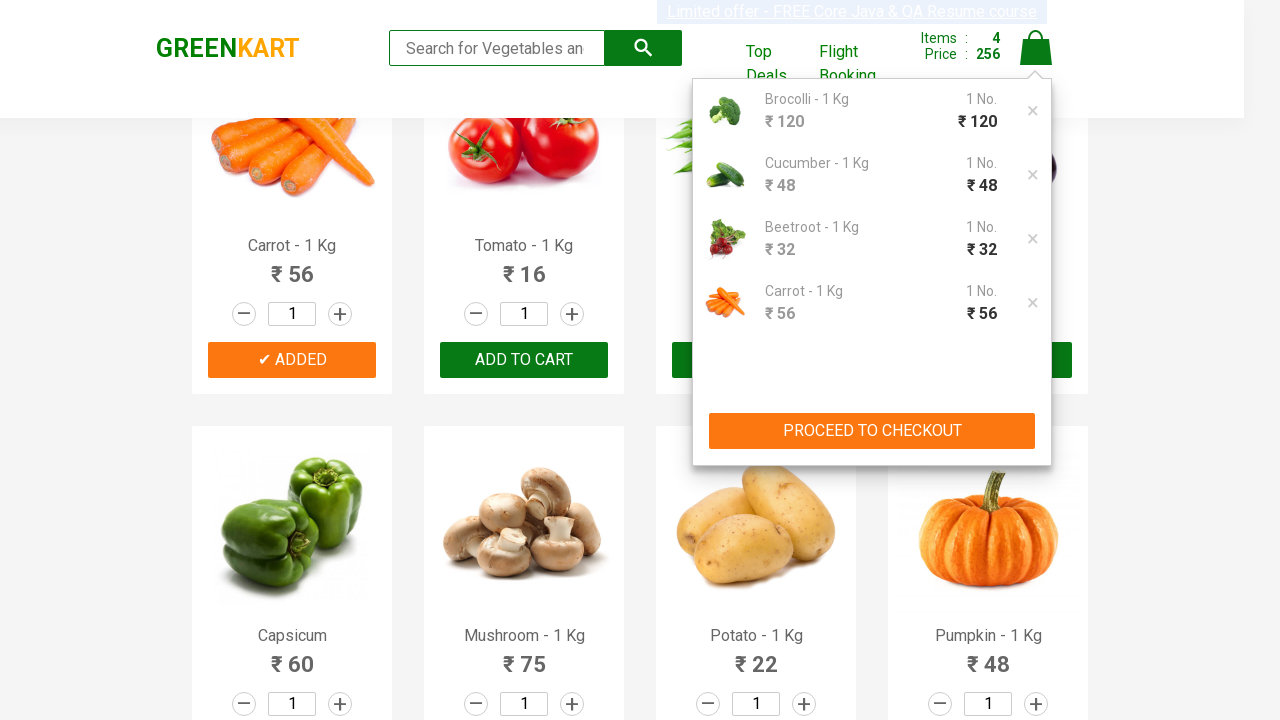

Clicked on the 'PROCEED TO CHECKOUT' button at (872, 431) on xpath=//button[contains(text(),'PROCEED TO CHECKOUT')]
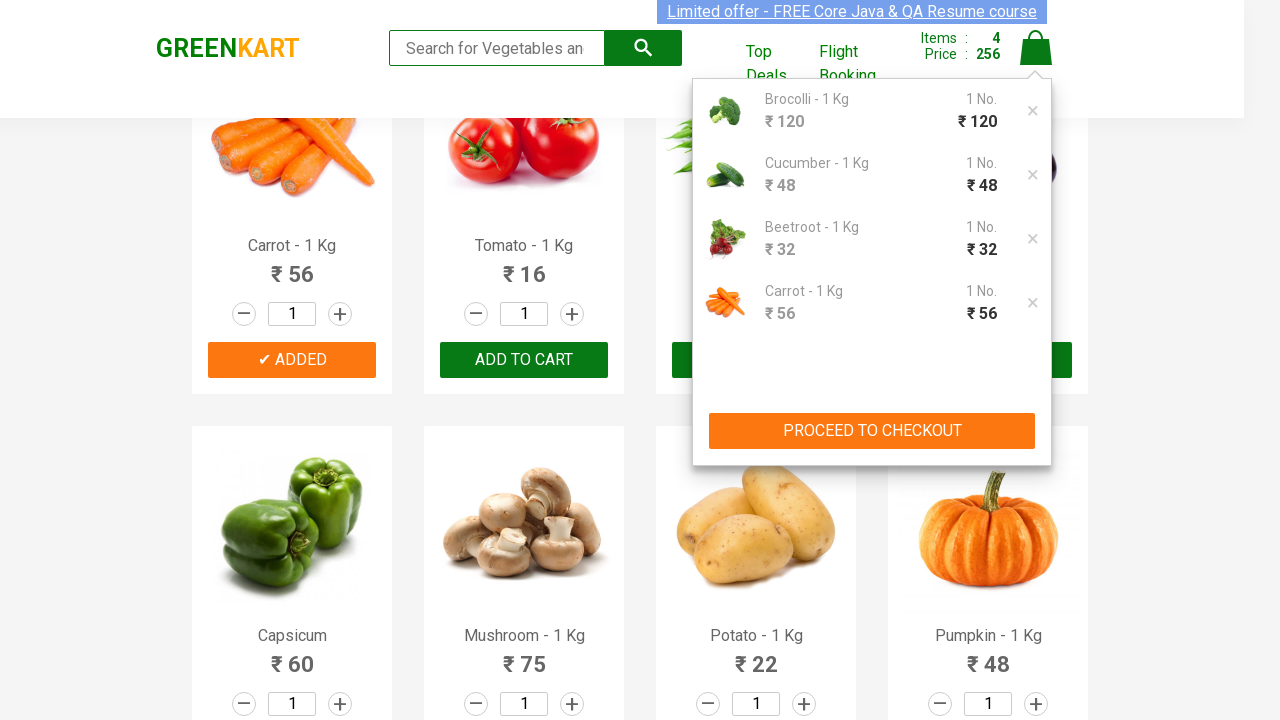

Waited for promo code input field to become visible
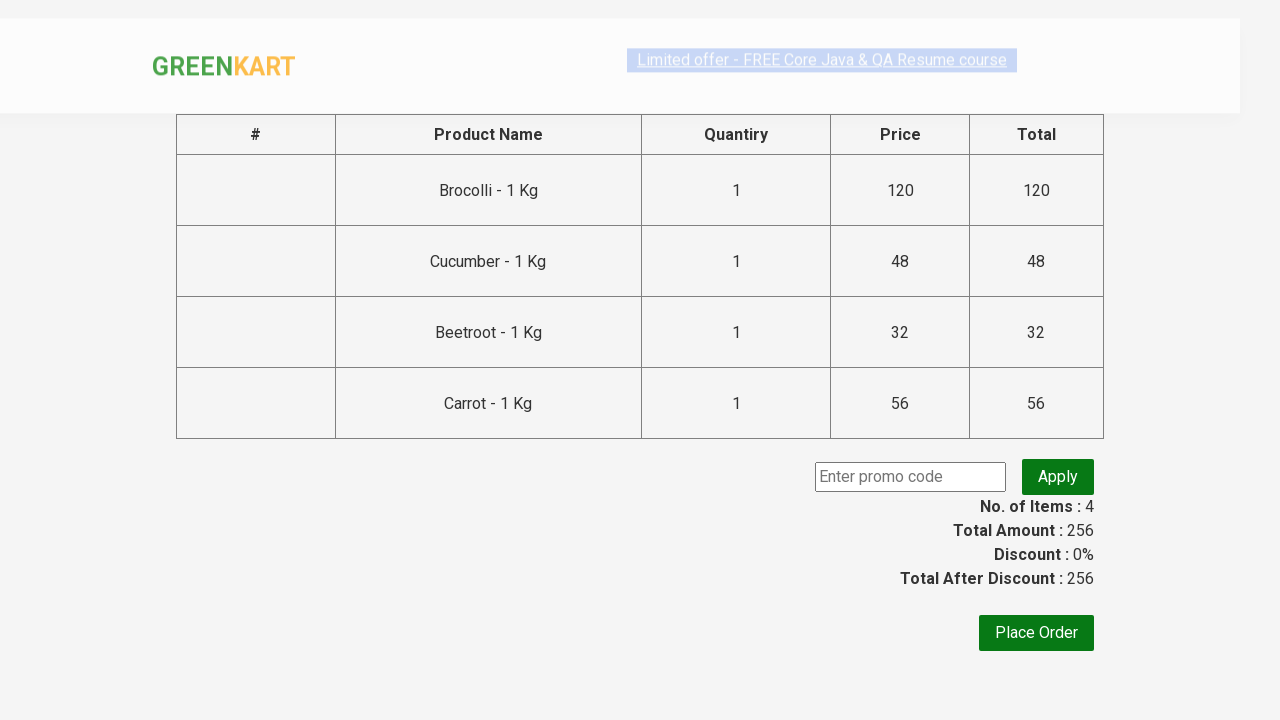

Entered promo code 'rahulshettyacademy' into the promo code field on input.promoCode
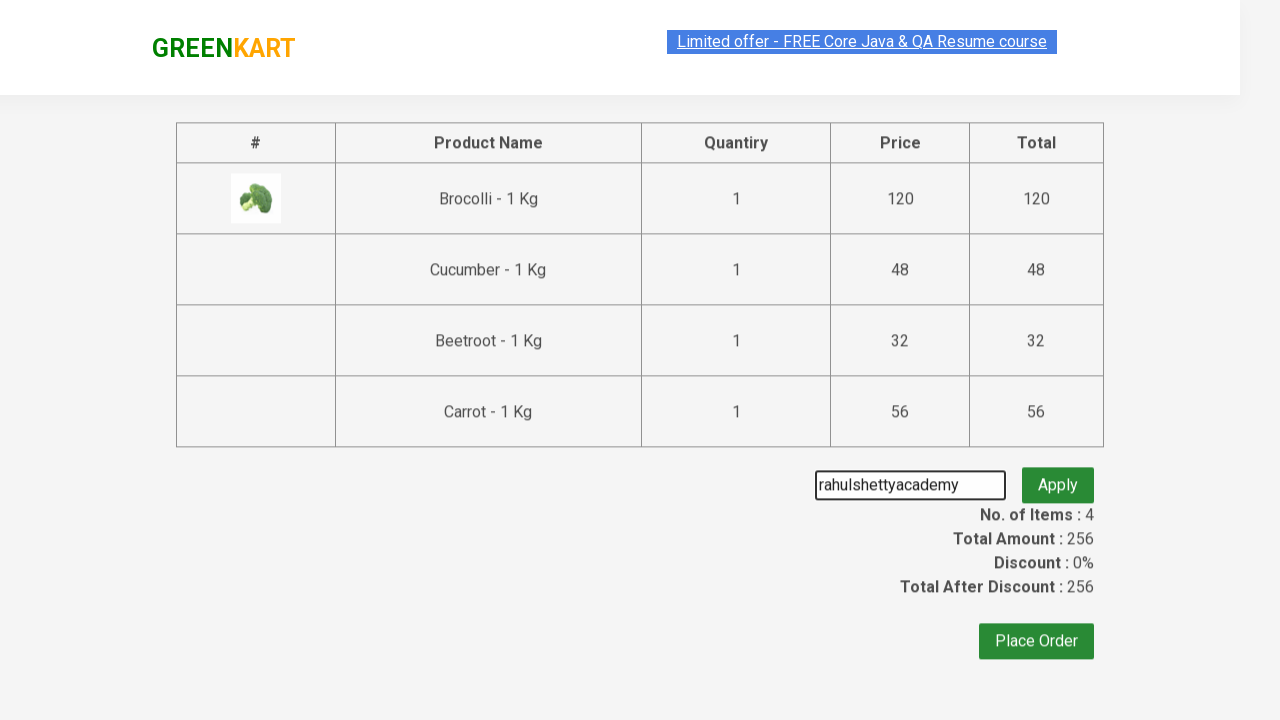

Clicked on the 'Apply' button to apply the promo code at (1058, 477) on button.promoBtn
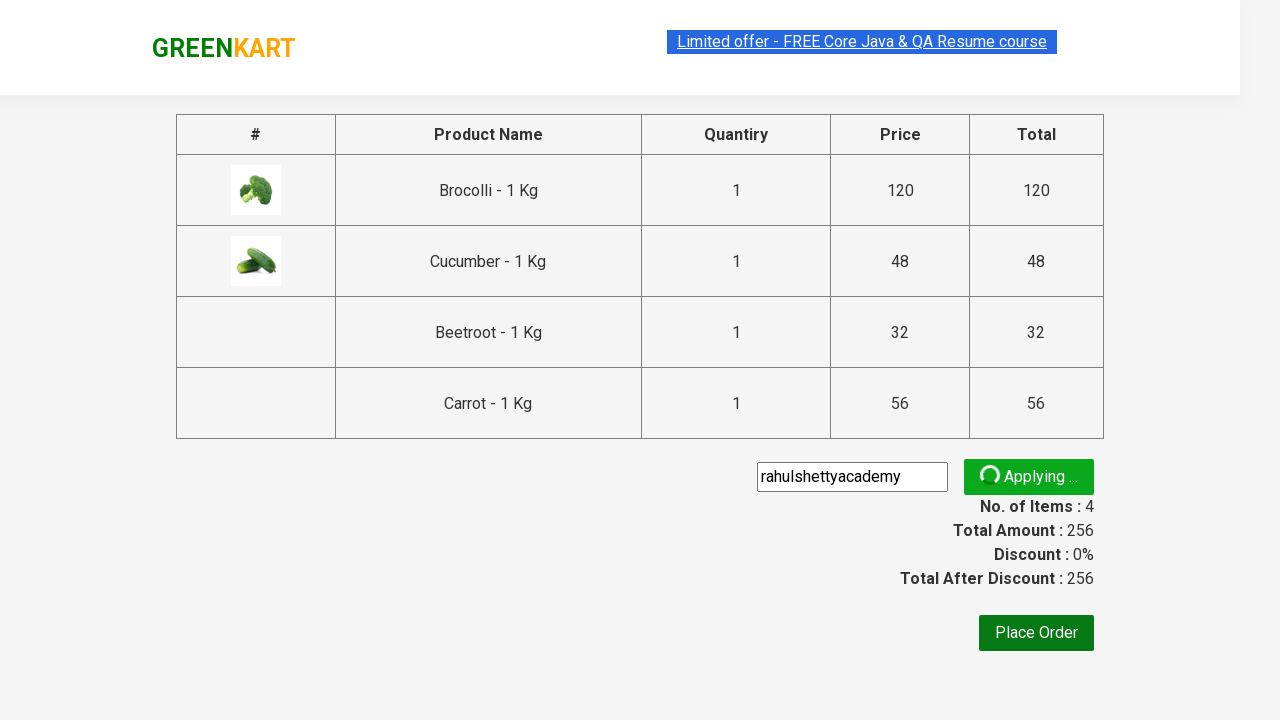

Waited for promo info message confirming promo code was applied successfully
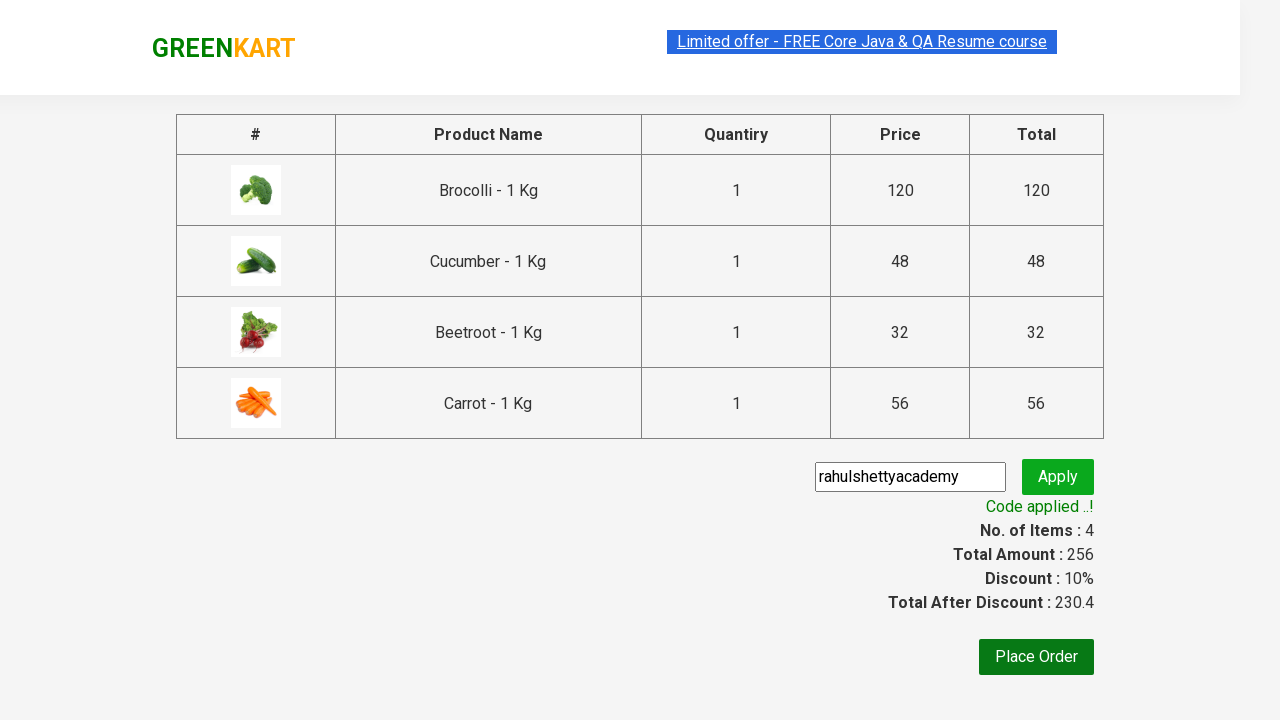

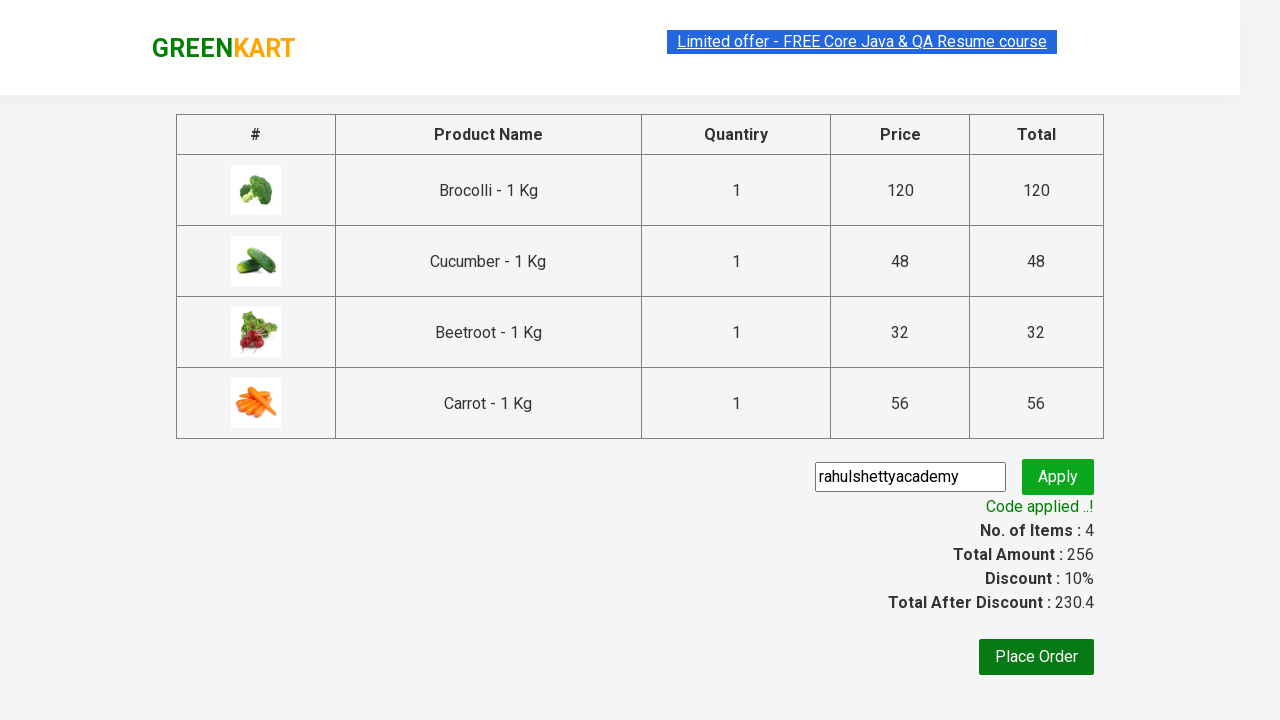